Tests adding a product to cart and verifying cart contents and price calculations

Starting URL: http://practice.automationtesting.in/

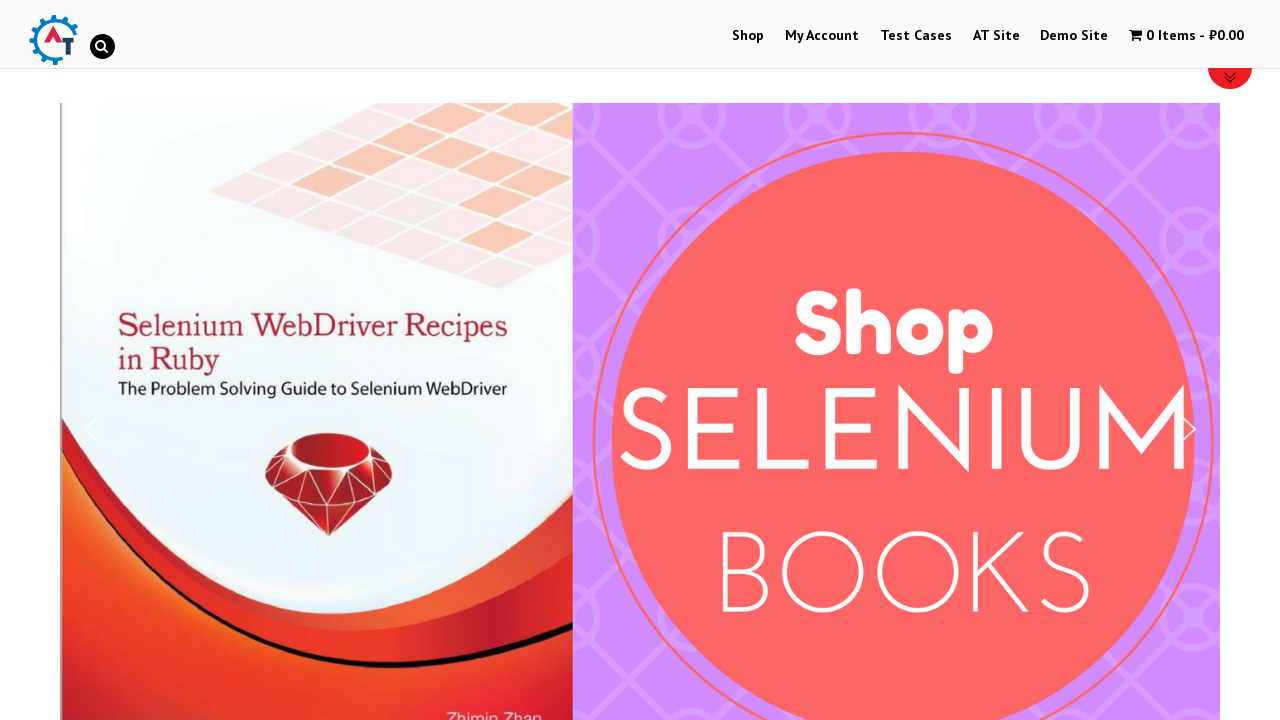

Clicked on shop menu item at (748, 36) on #menu-item-40
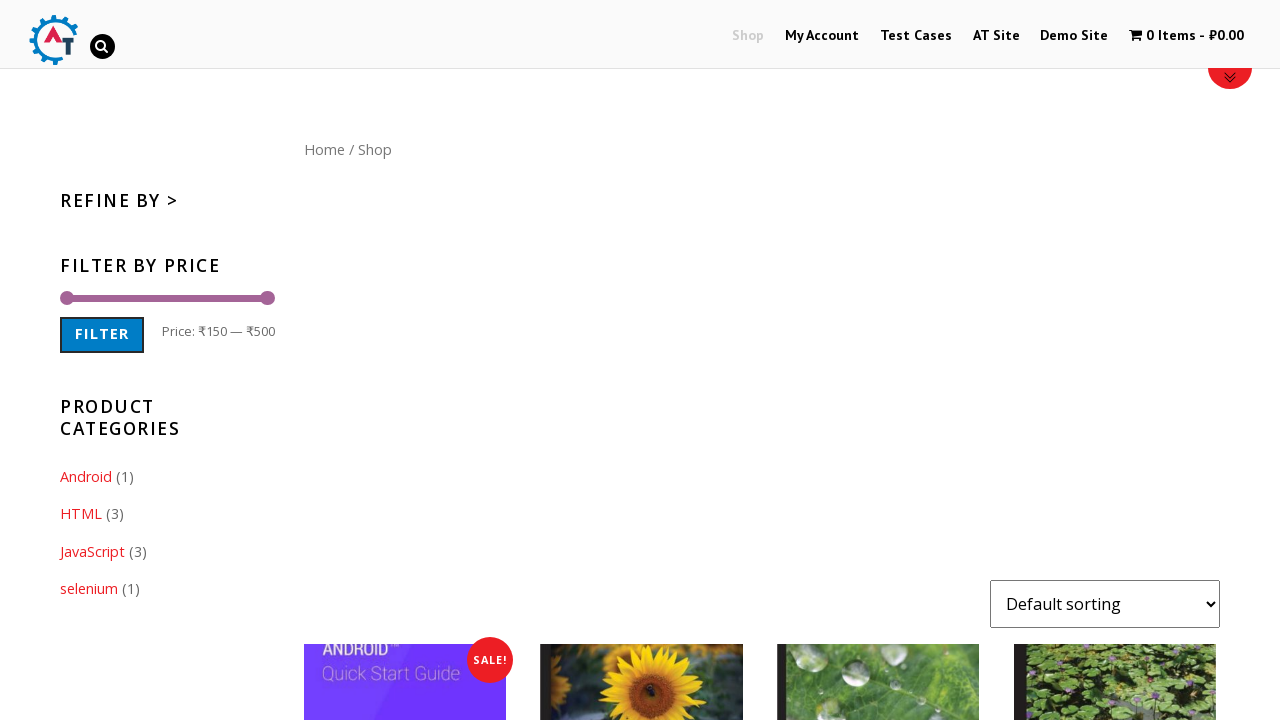

Clicked add to cart button for product ID 165 at (641, 360) on a[data-product_id="165"]
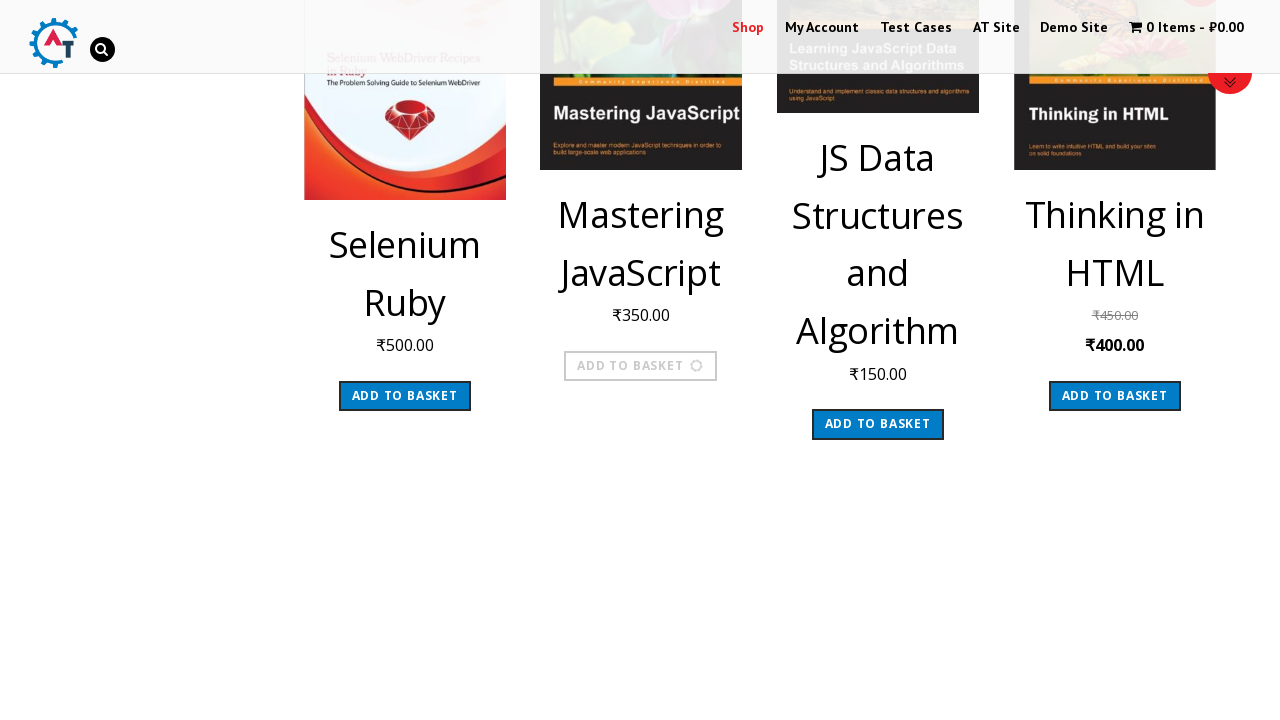

Waited 3 seconds for cart to update
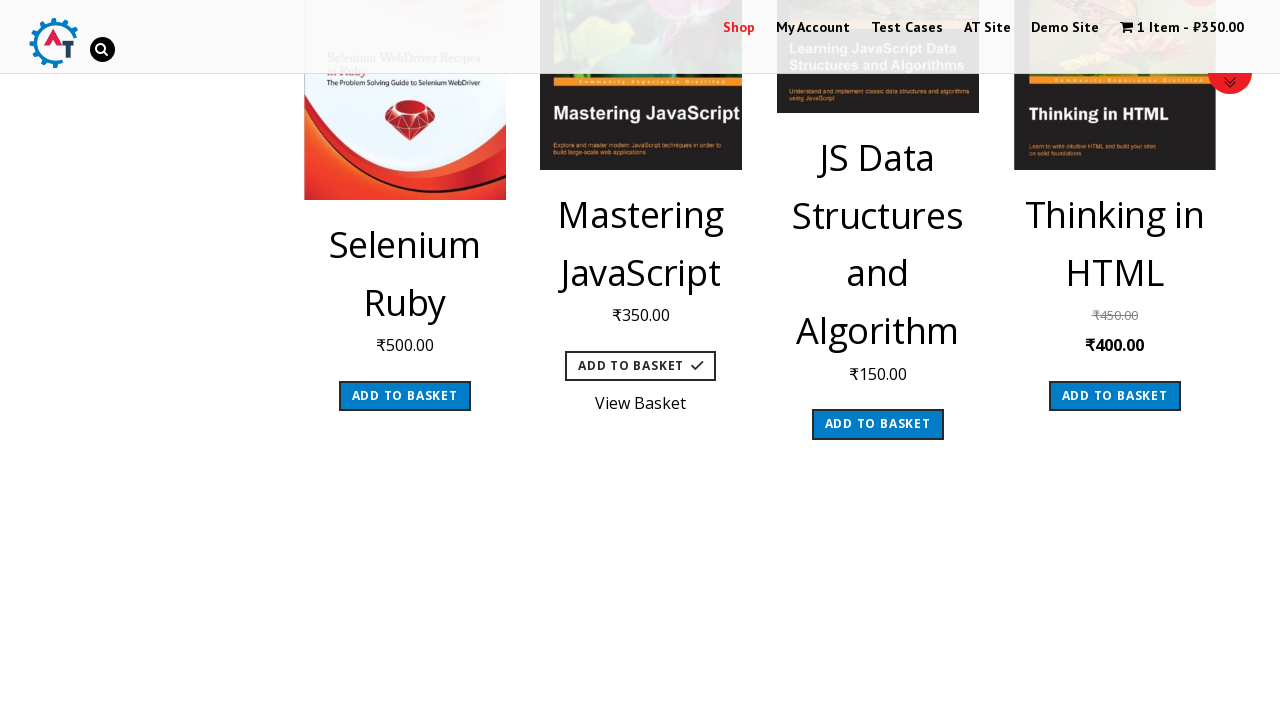

Clicked on shopping cart icon to navigate to cart page at (1127, 27) on .wpmenucart-icon-shopping-cart-0
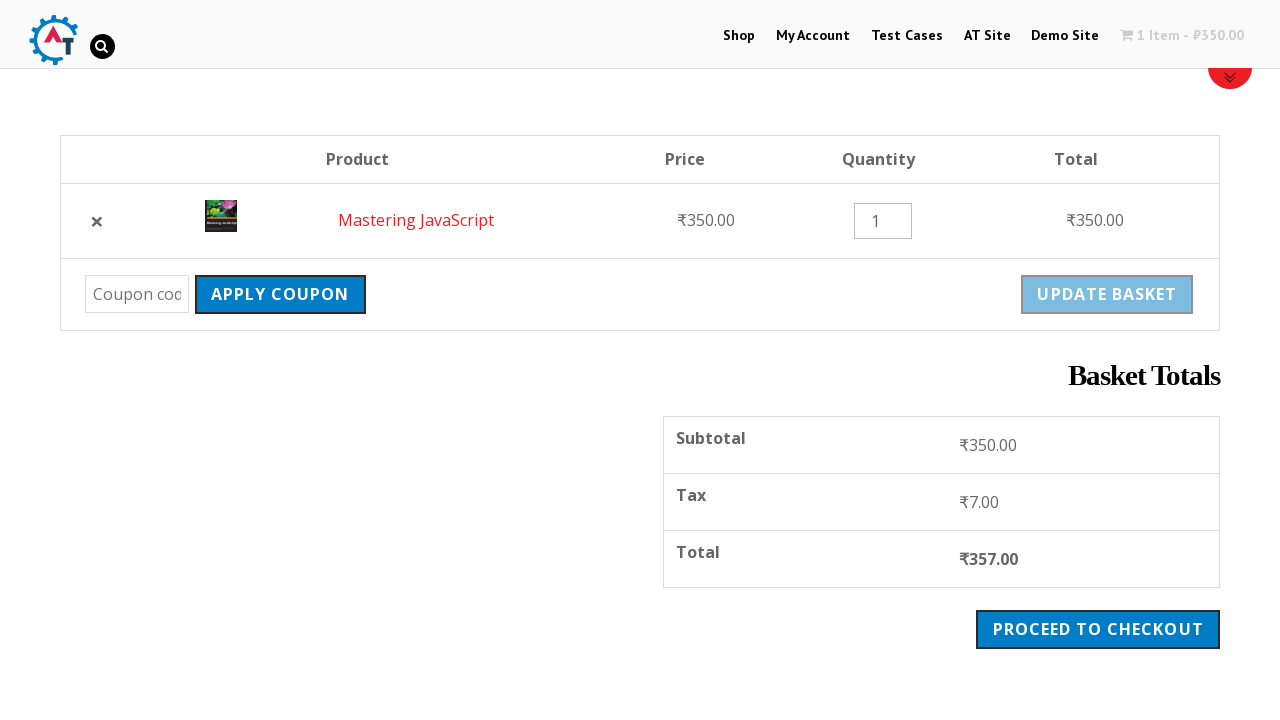

Verified cart subtotal is 350.00
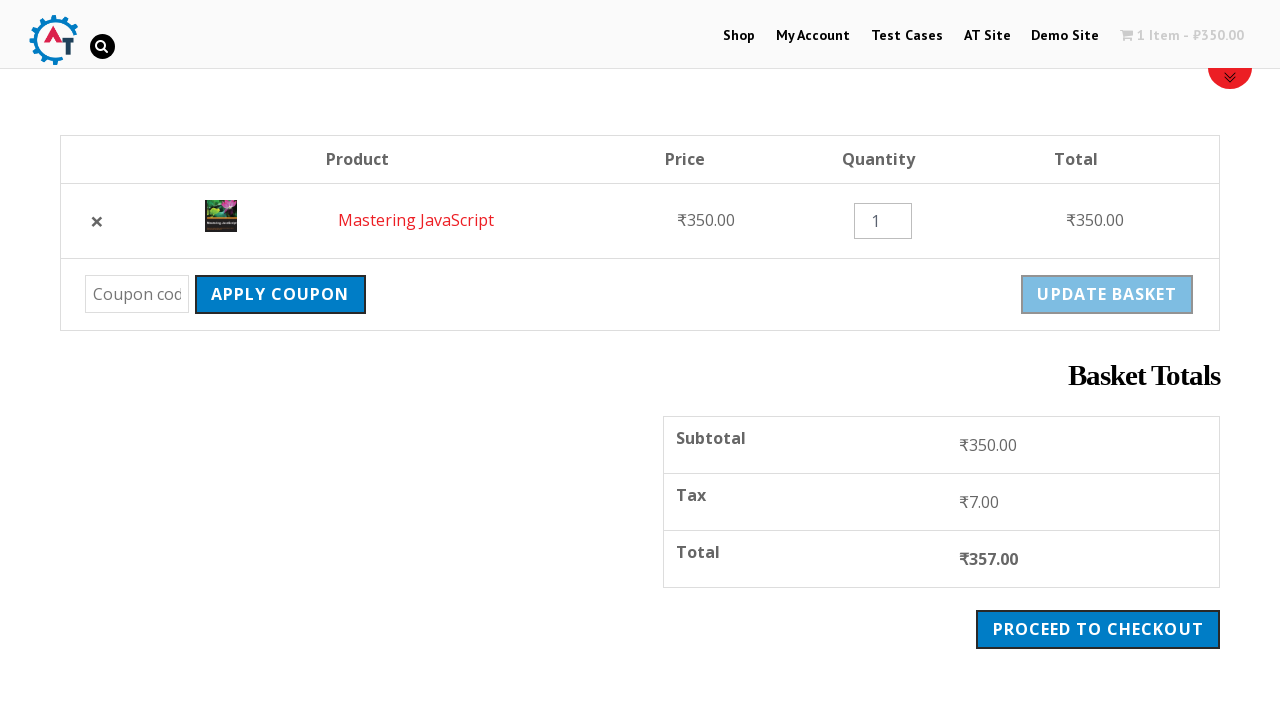

Verified order total is 357.00
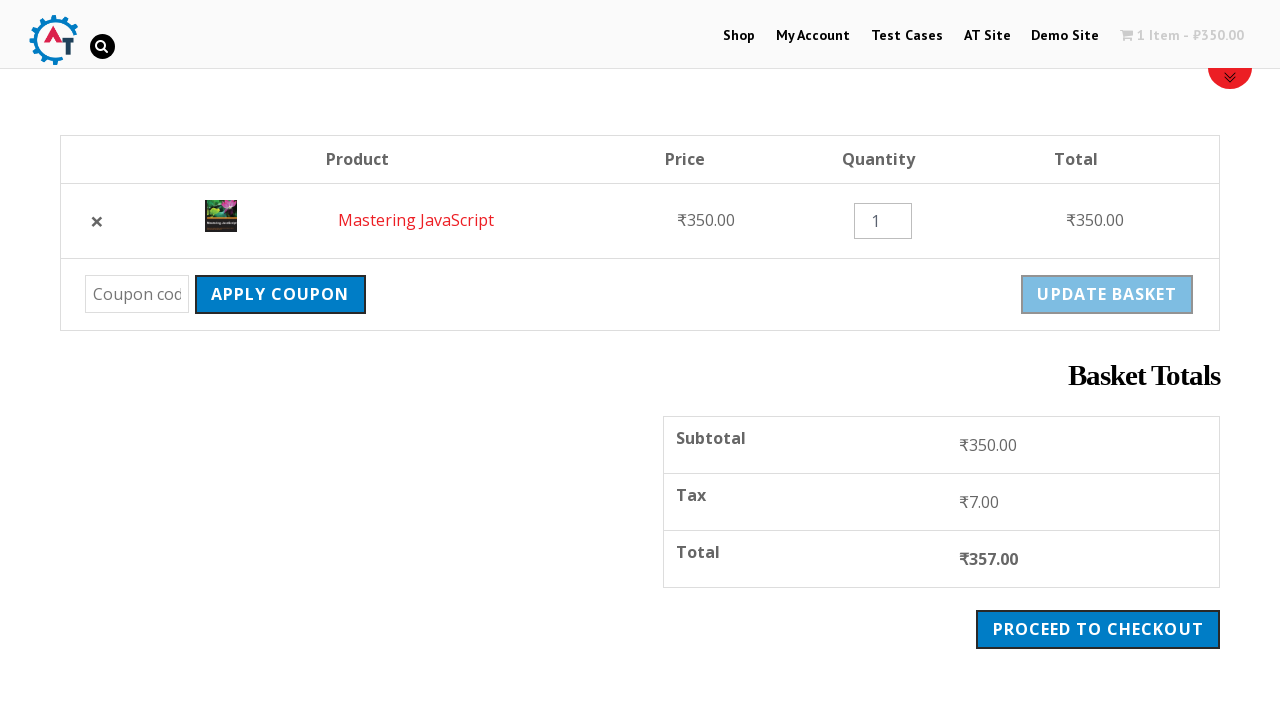

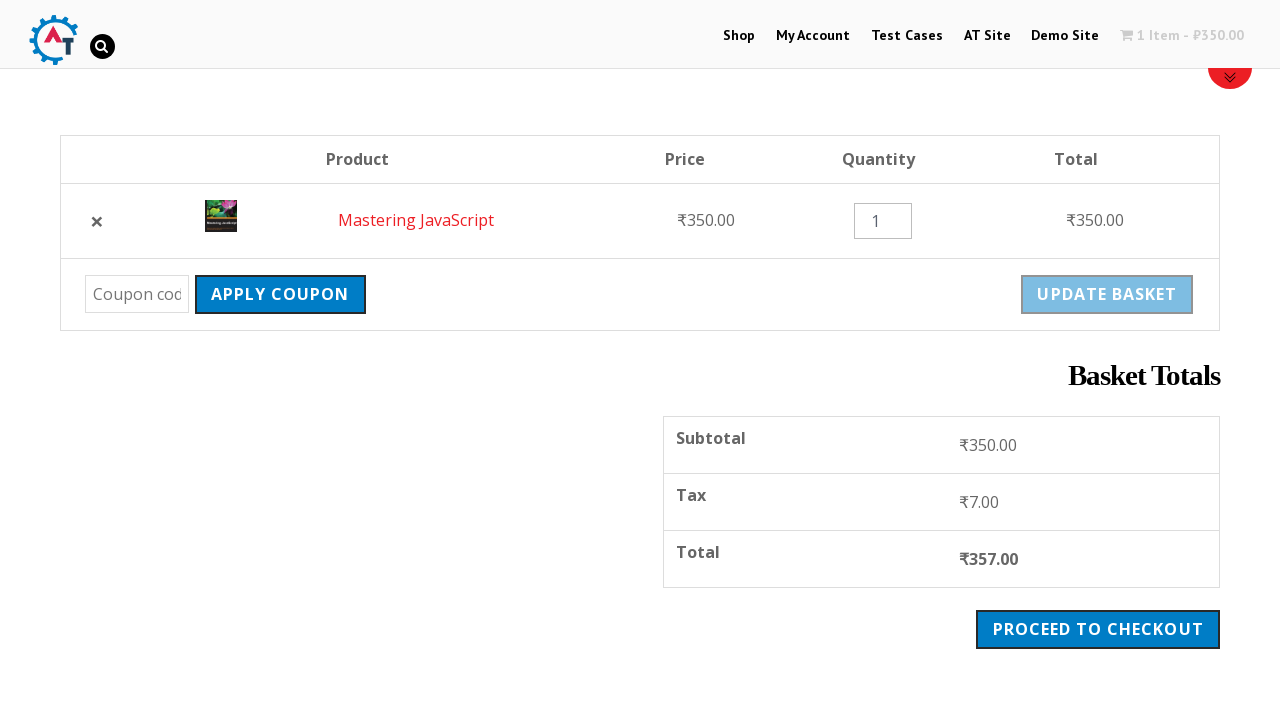